Navigates to OrangeHRM login page and clicks on the "OrangeHRM, Inc" link (typically a footer link to the company website). This demonstrates basic wait and click functionality.

Starting URL: https://opensource-demo.orangehrmlive.com/web/index.php/auth/login

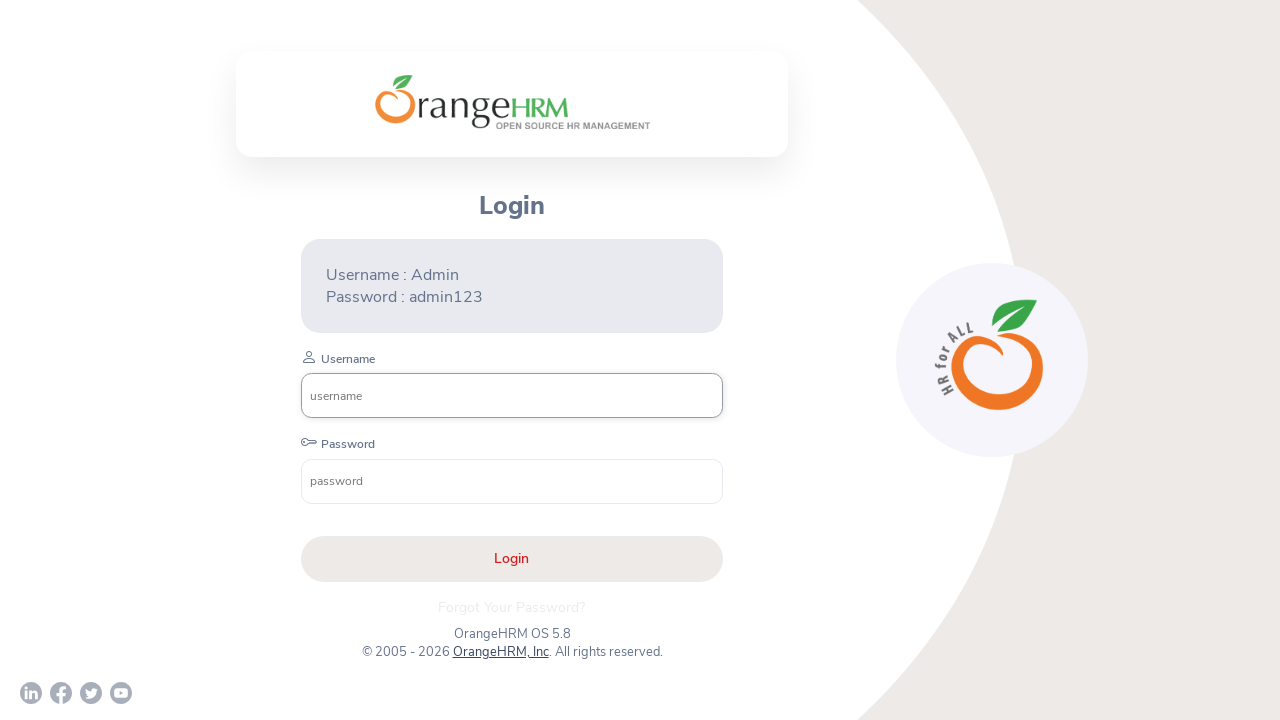

Waited 5 seconds for page to fully load
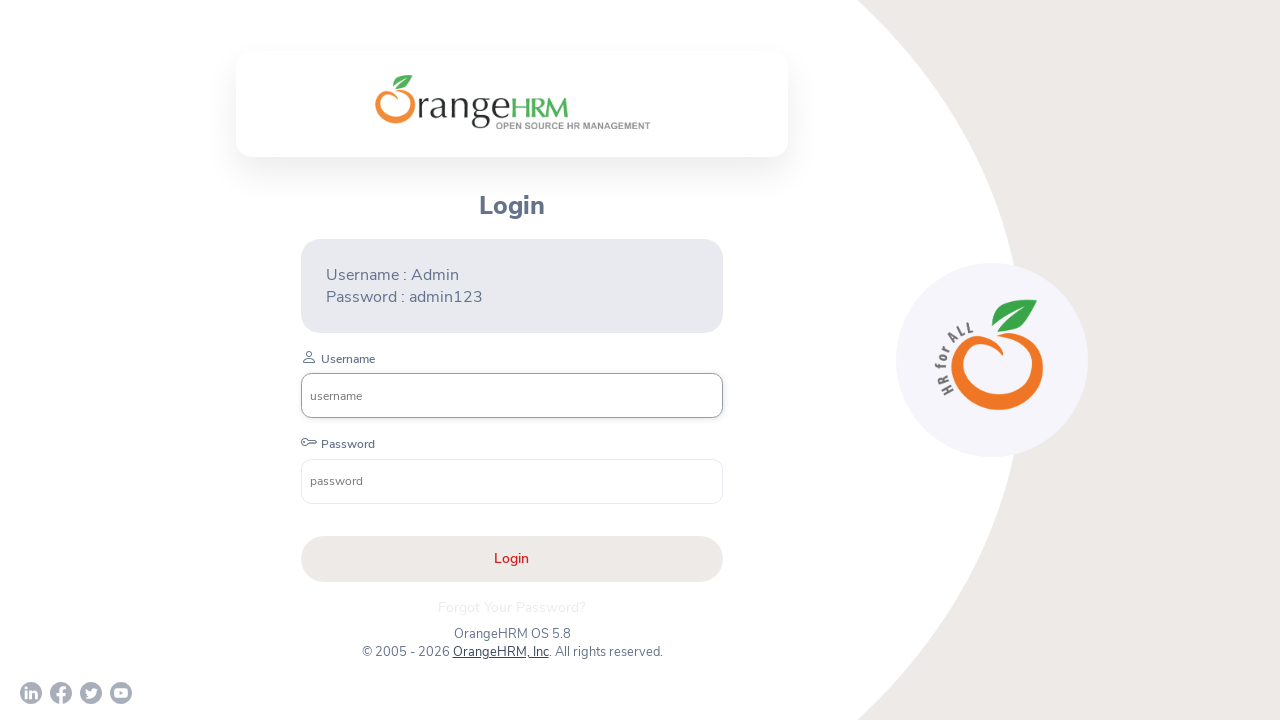

Clicked on the 'OrangeHRM, Inc' footer link at (500, 652) on xpath=//a[normalize-space()='OrangeHRM, Inc']
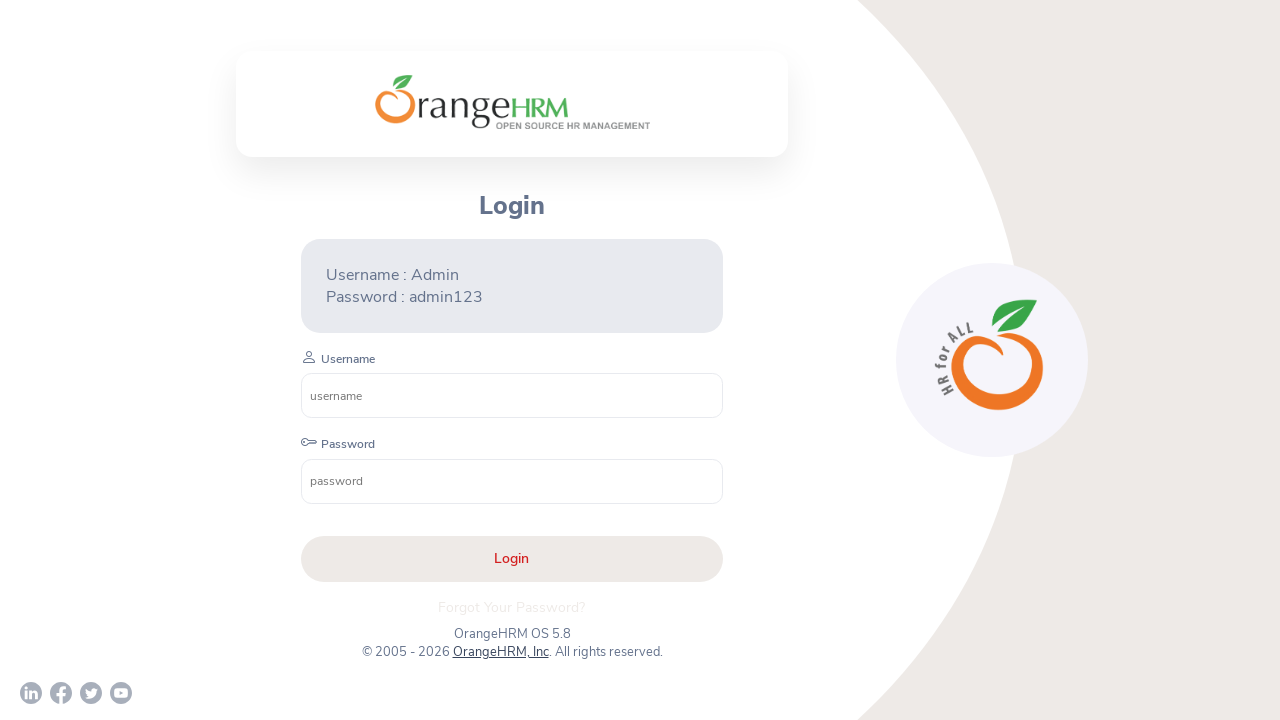

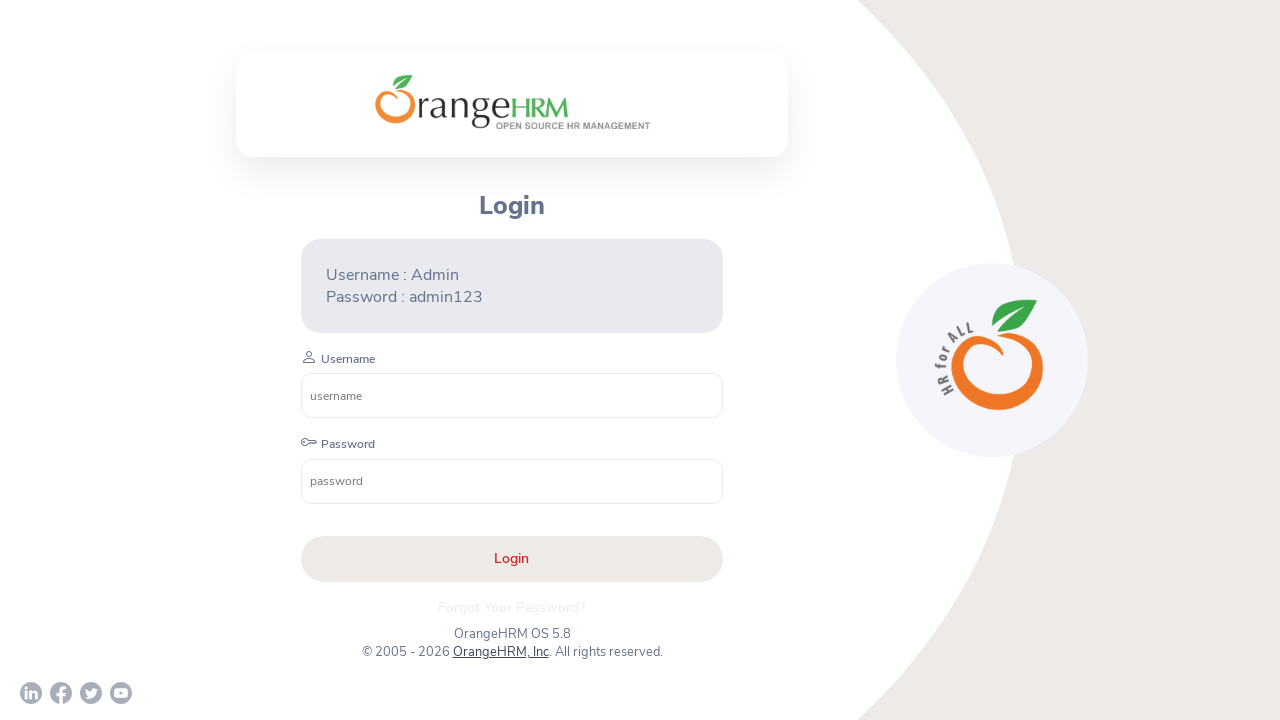